Tests click-and-hold block selection by dragging from the first element to the fourth element in a jQuery selectable list, then verifies 4 items are selected.

Starting URL: https://automationfc.github.io/jquery-selectable/

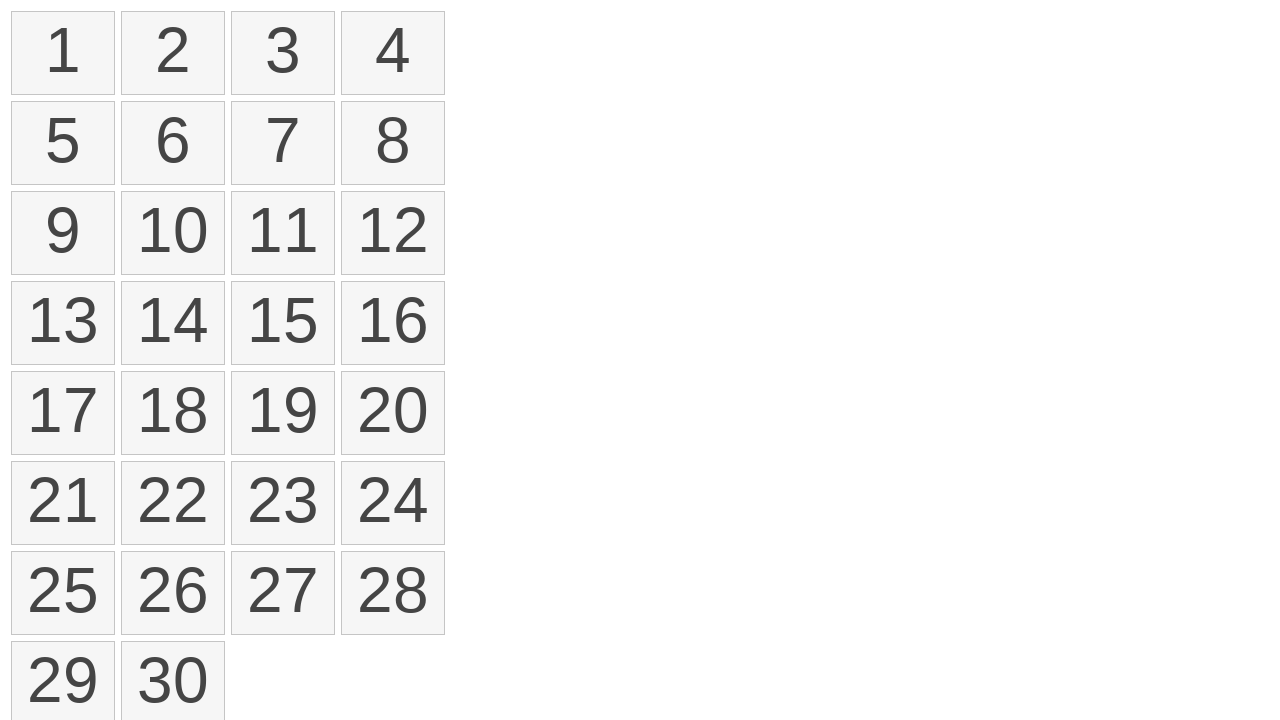

Waited for selectable items to load
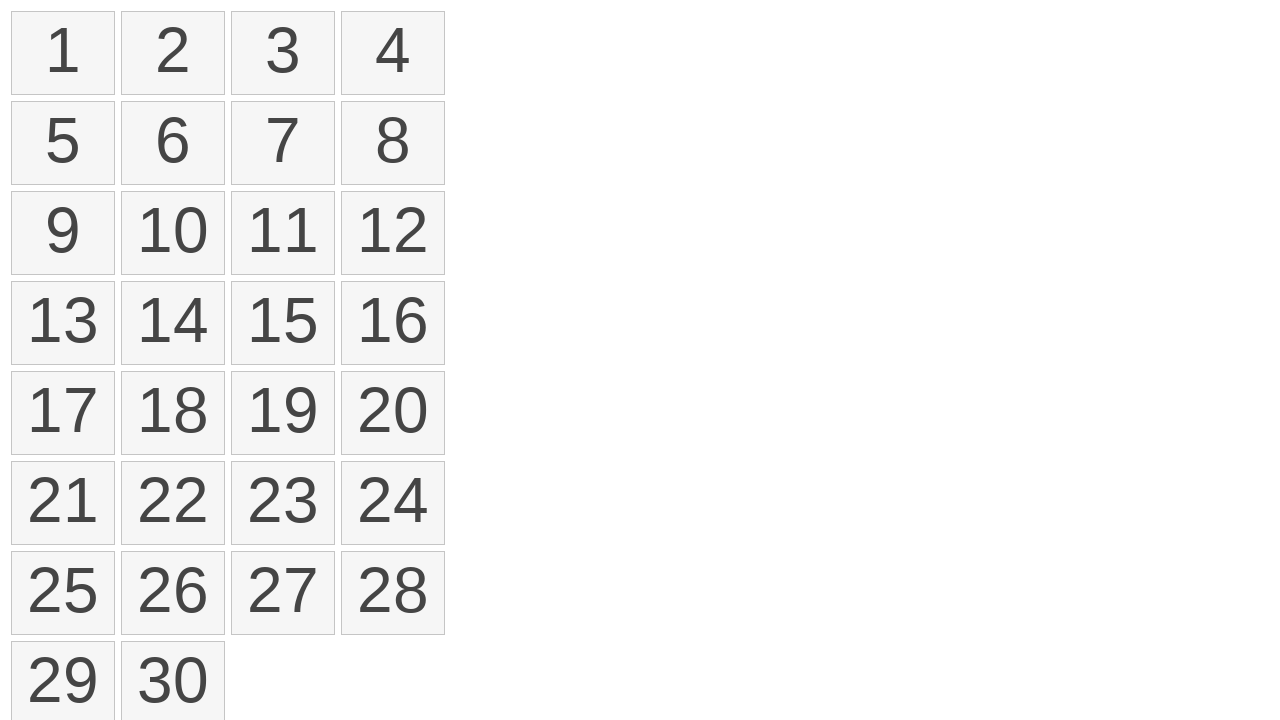

Located all selectable items in the list
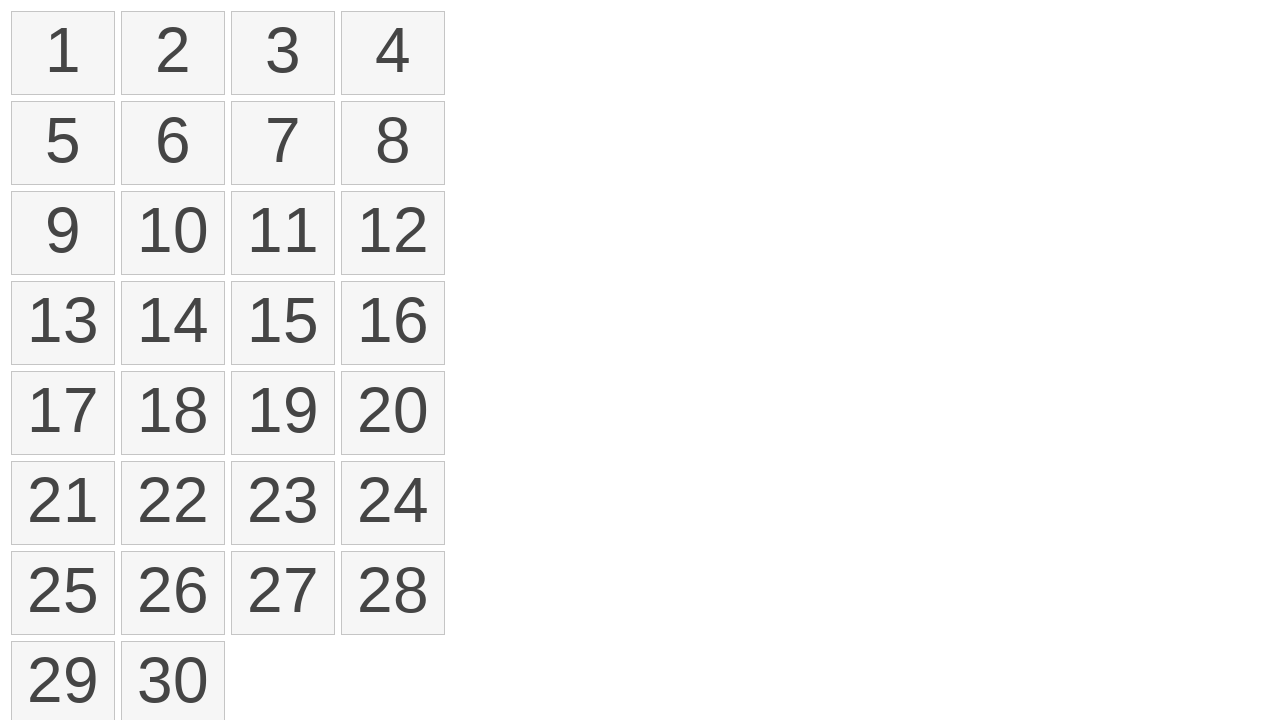

Retrieved first item element
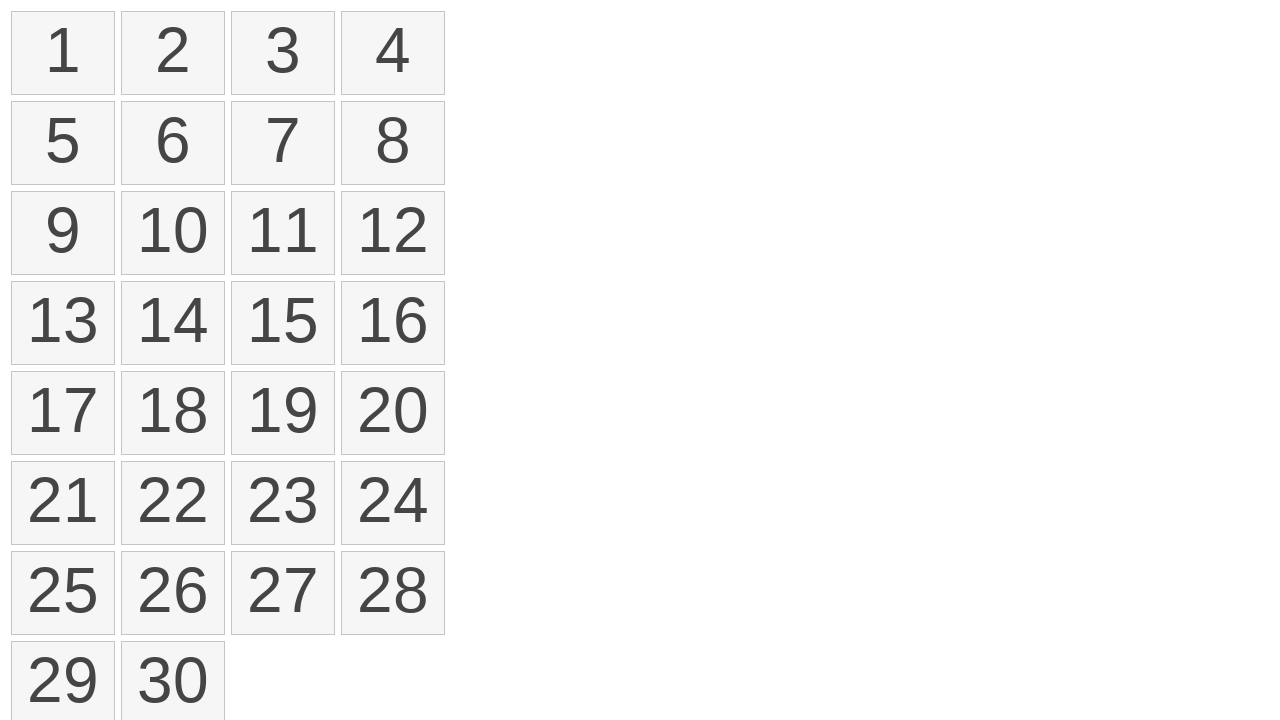

Retrieved fourth item element
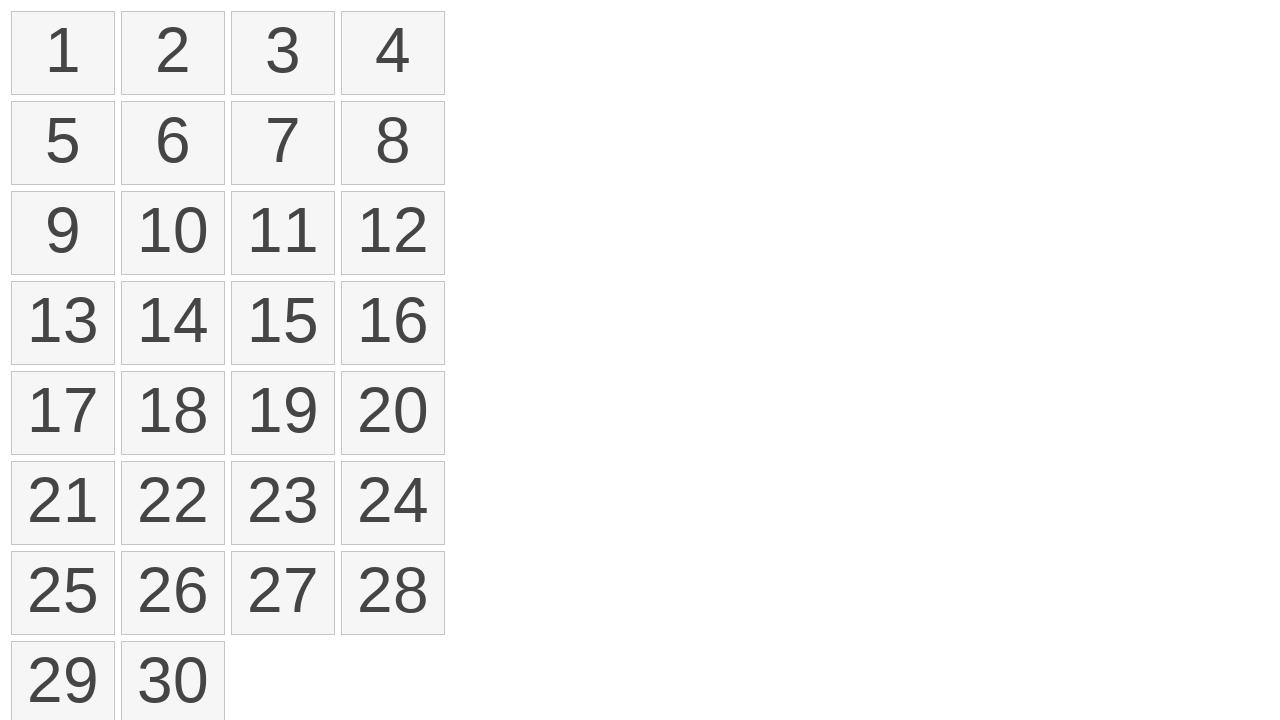

Performed click-and-hold drag from first item to fourth item at (393, 53)
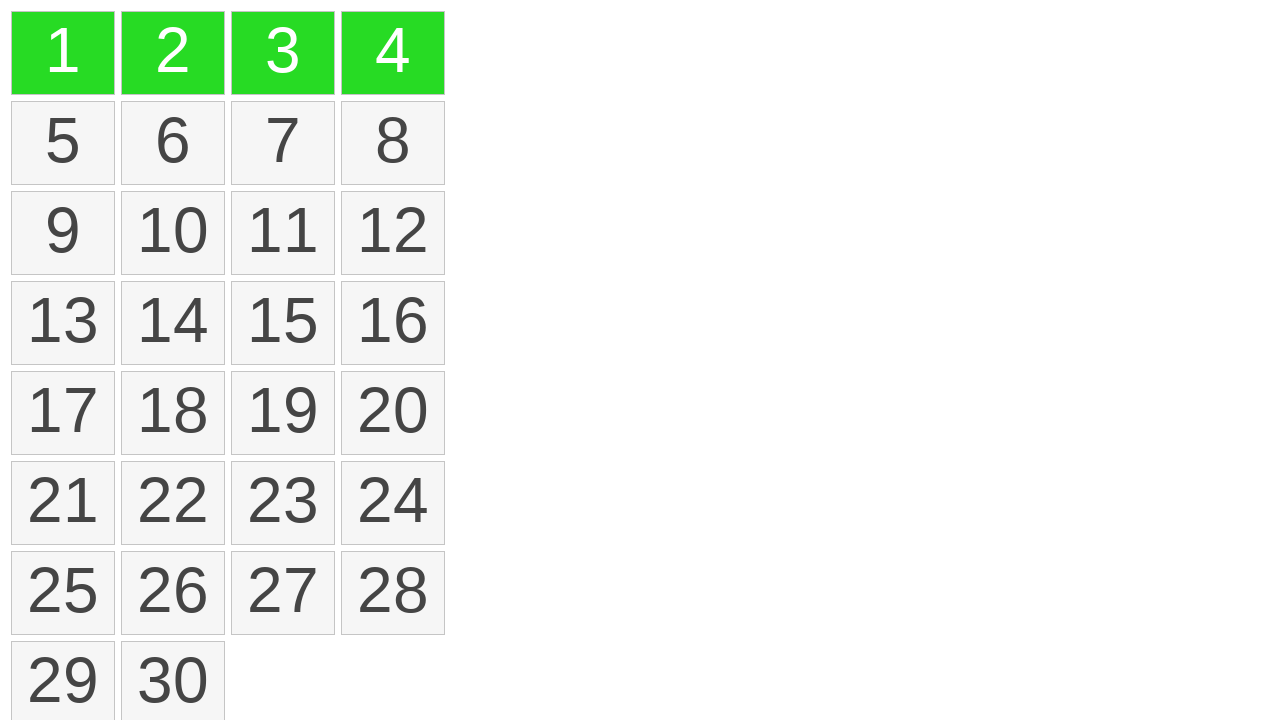

Located all selected items
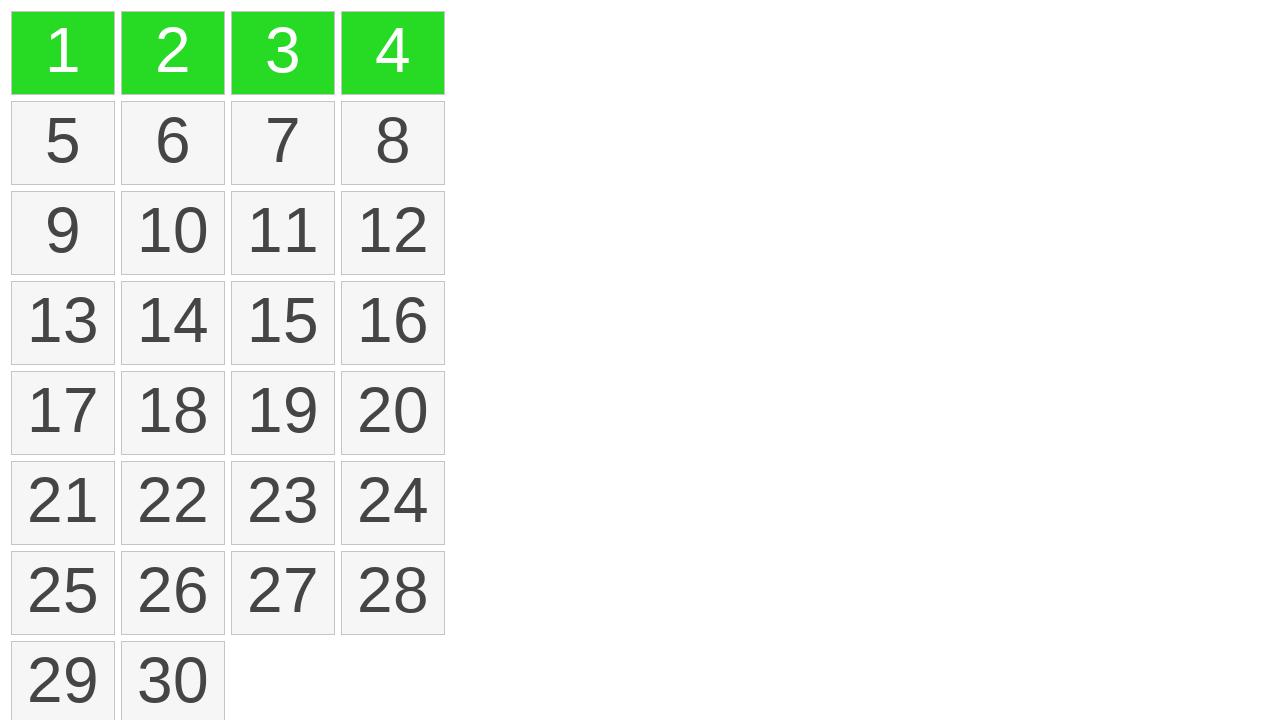

Verified that 4 items are selected
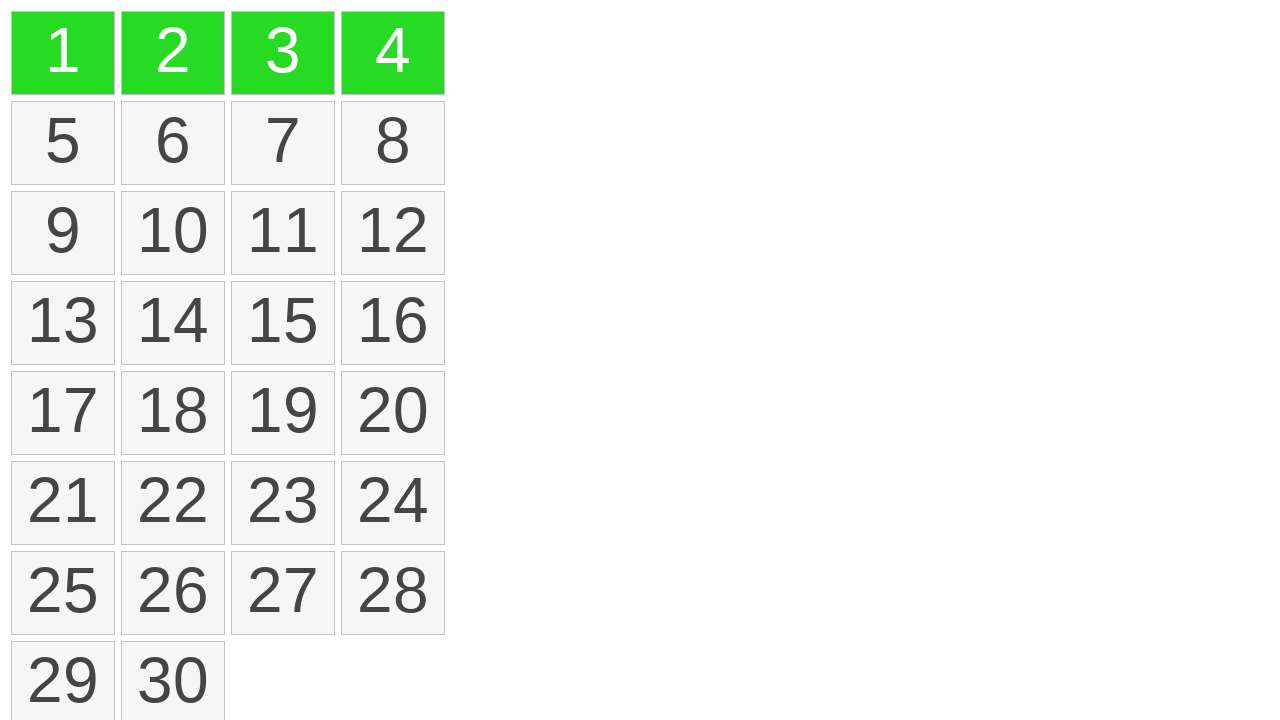

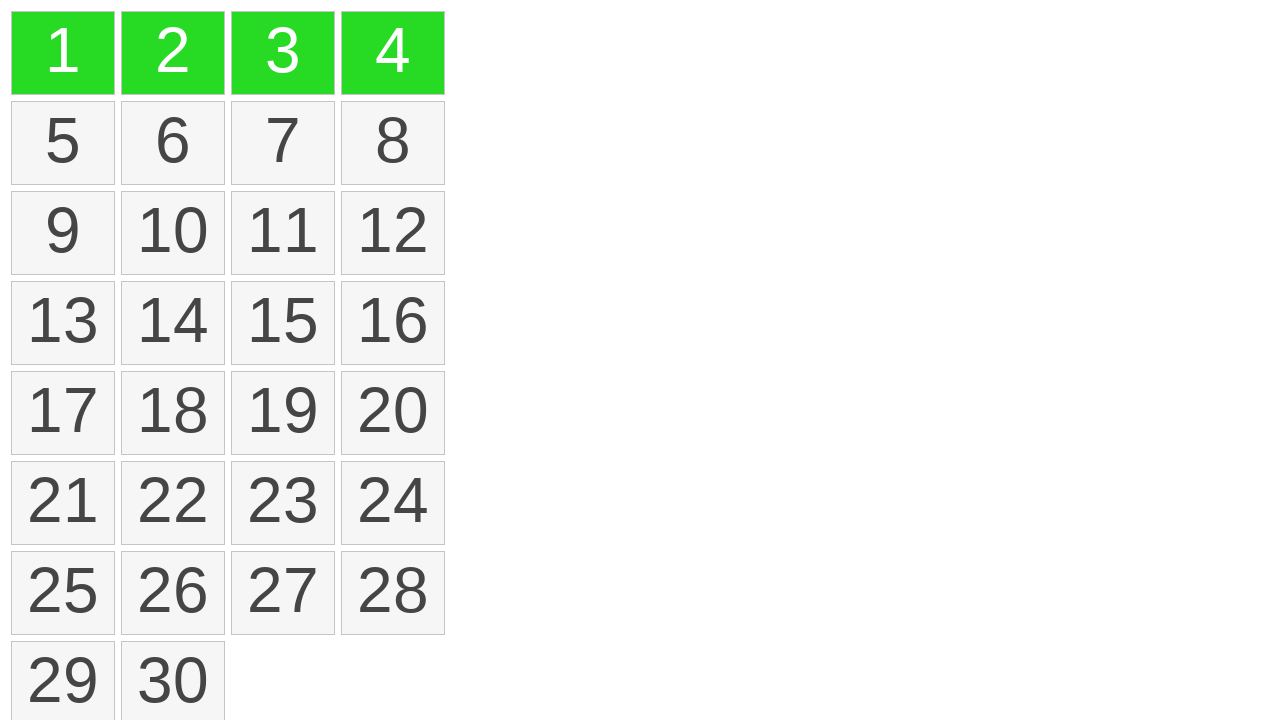